Navigates to the Crawlee documentation website and verifies the page loads by checking the page title is present.

Starting URL: https://crawlee.dev/

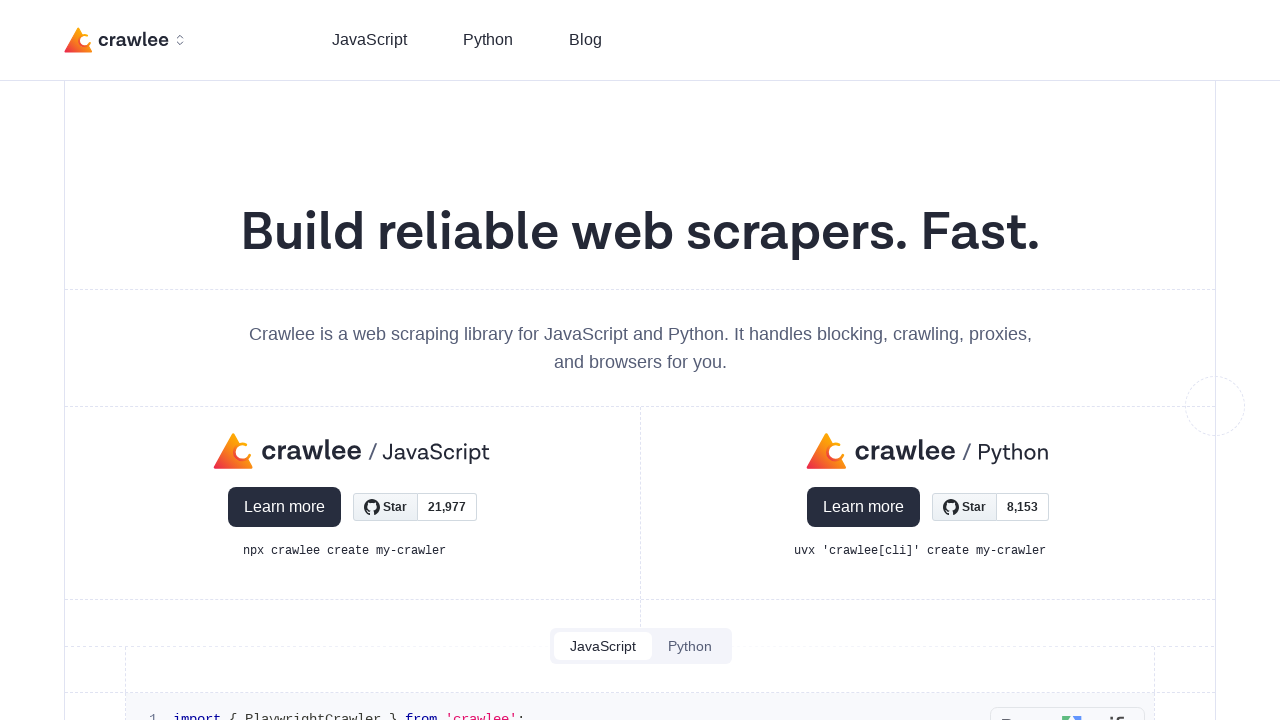

Navigated to Crawlee documentation website at https://crawlee.dev/
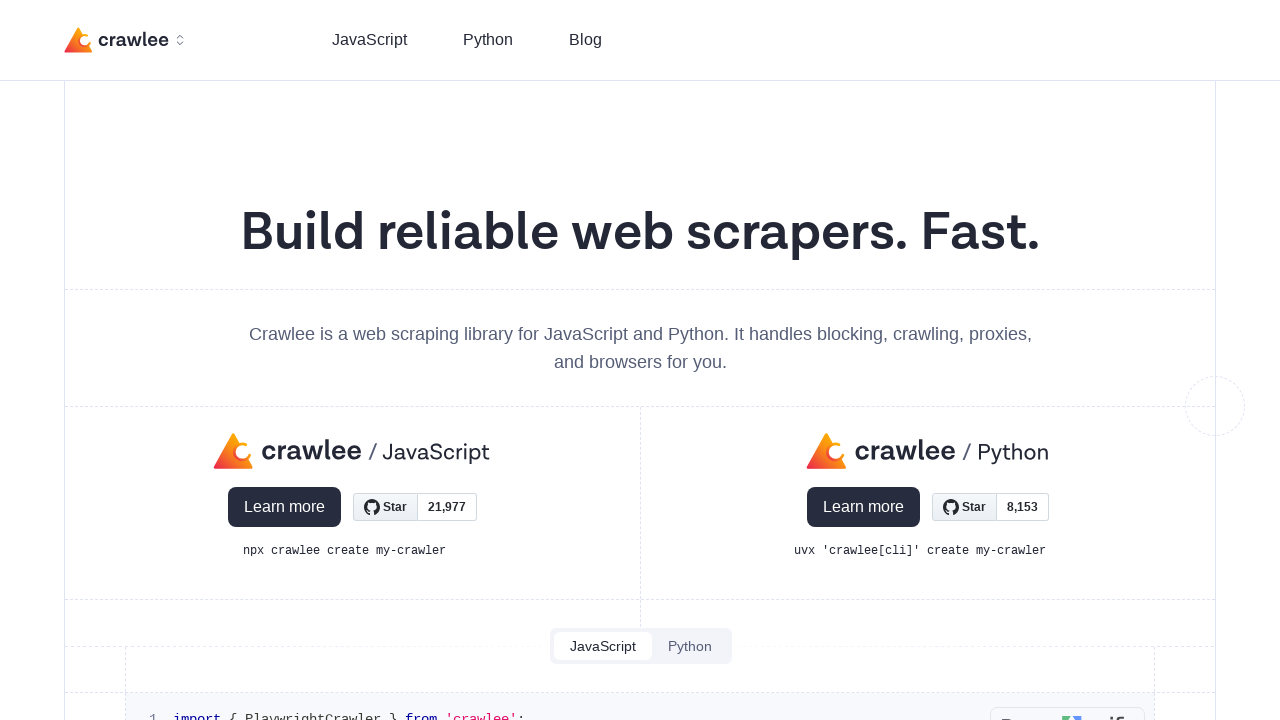

Page DOM content loaded
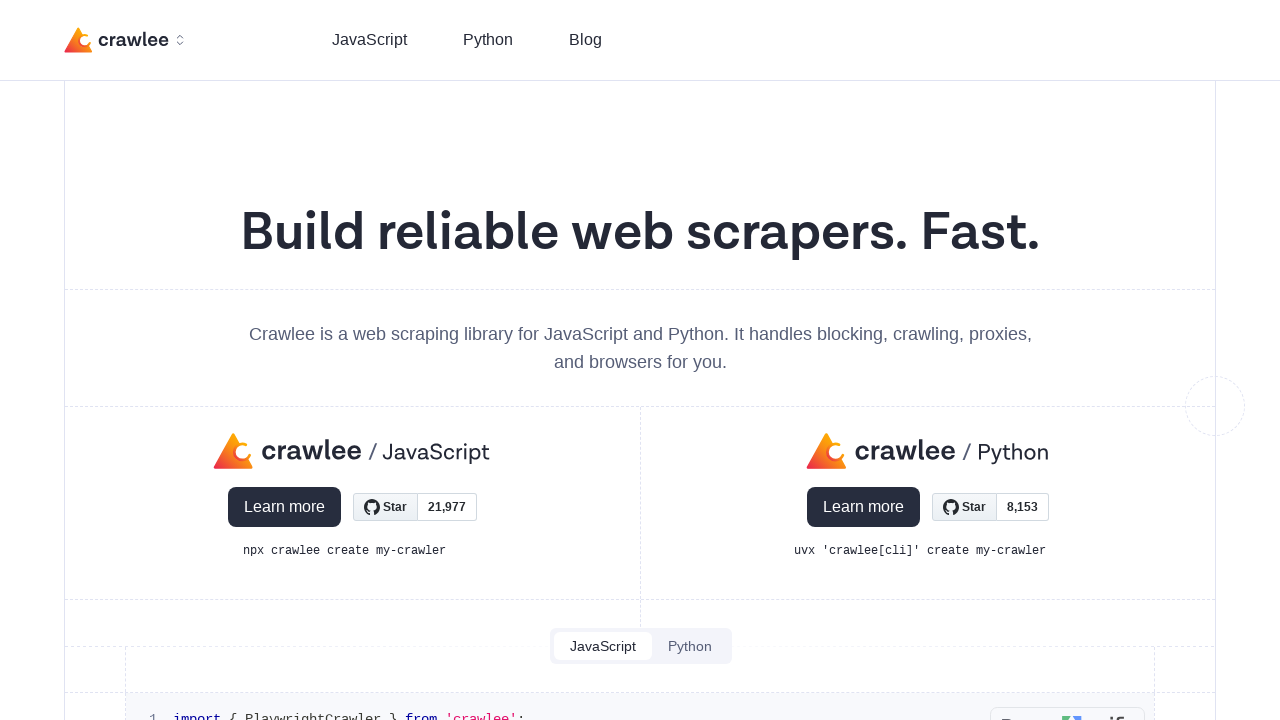

Retrieved page title: 'Crawlee · Build reliable crawlers. Fast.'
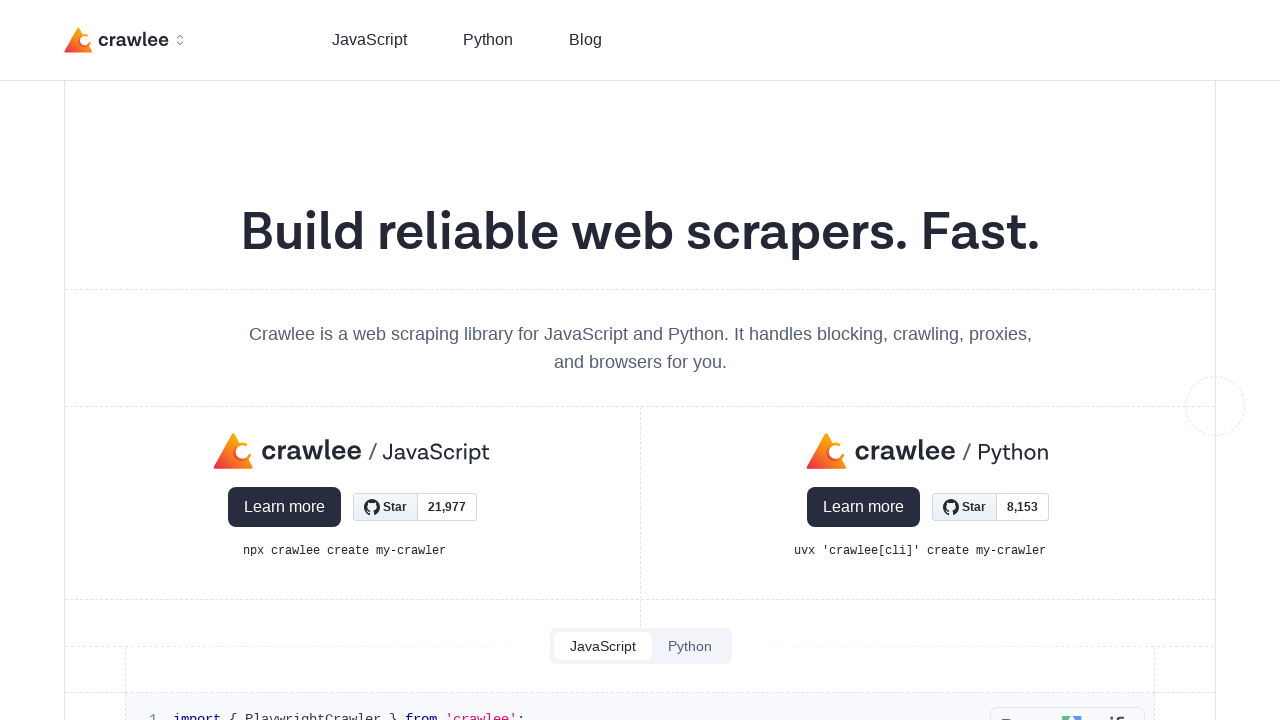

Verified that page title is not empty
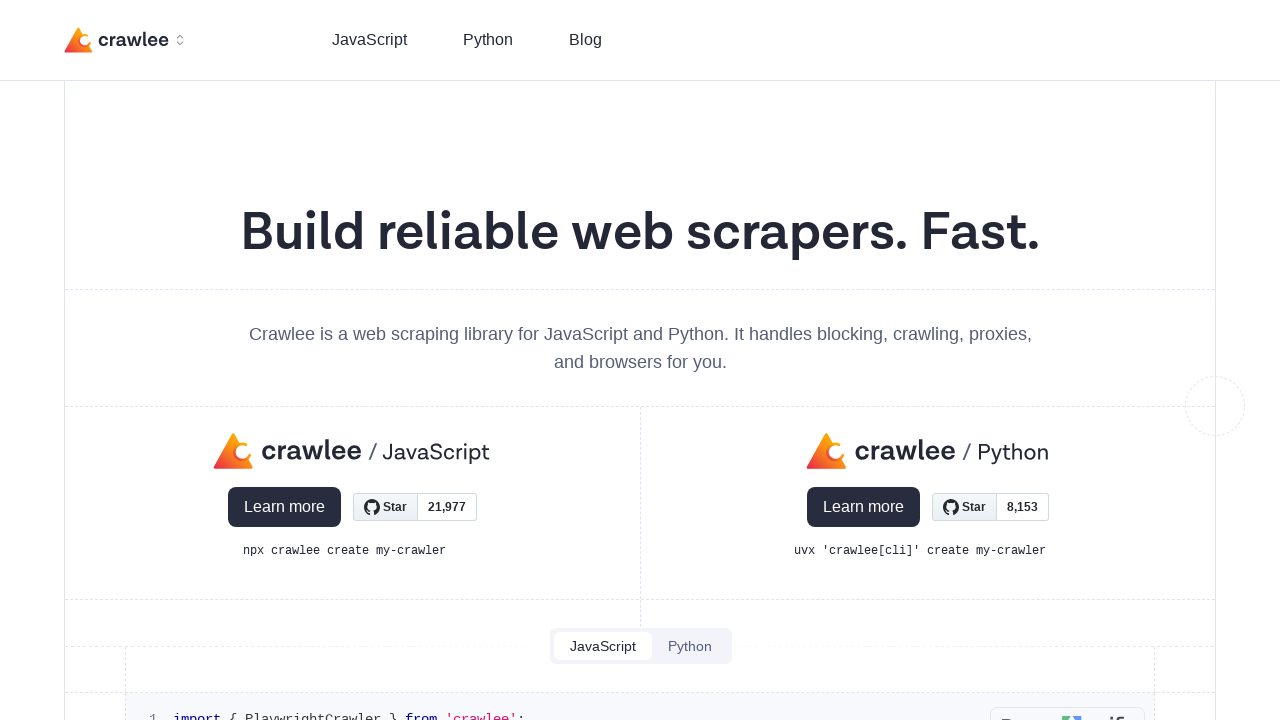

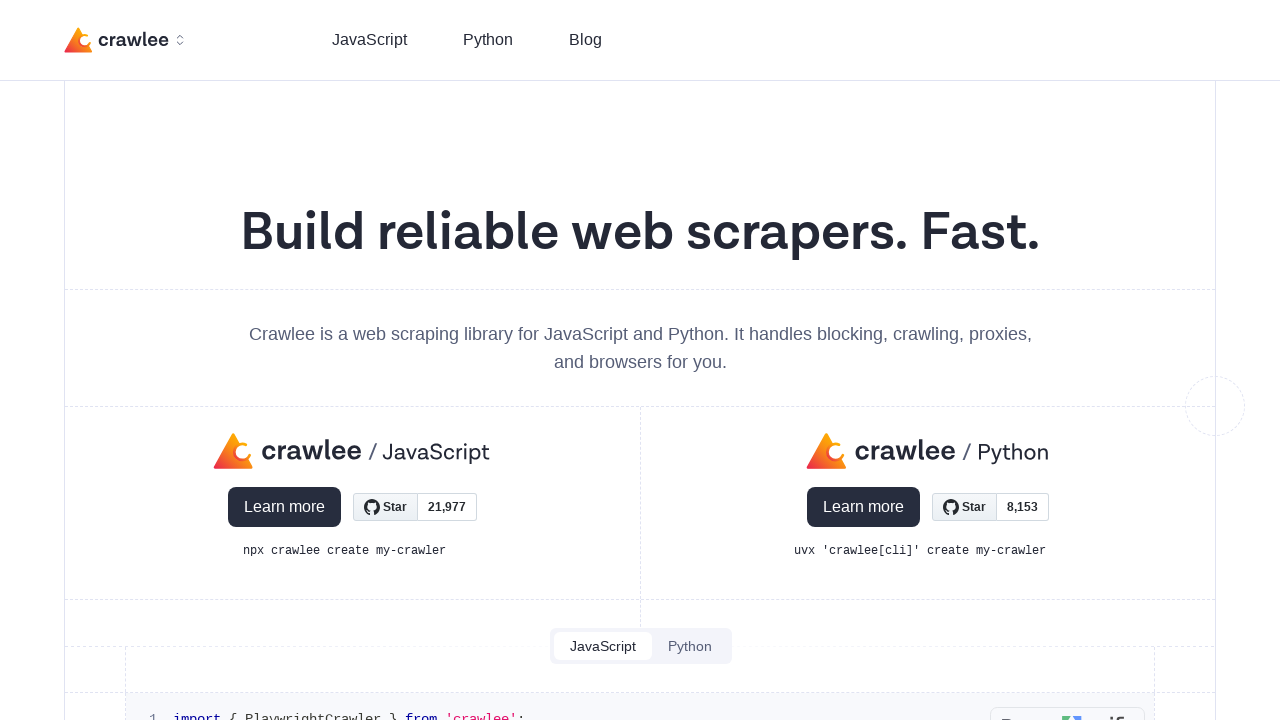